Tests radio button functionality by selecting different radio button options (colors and sports) on a practice page

Starting URL: https://practice.expandtesting.com/radio-buttons

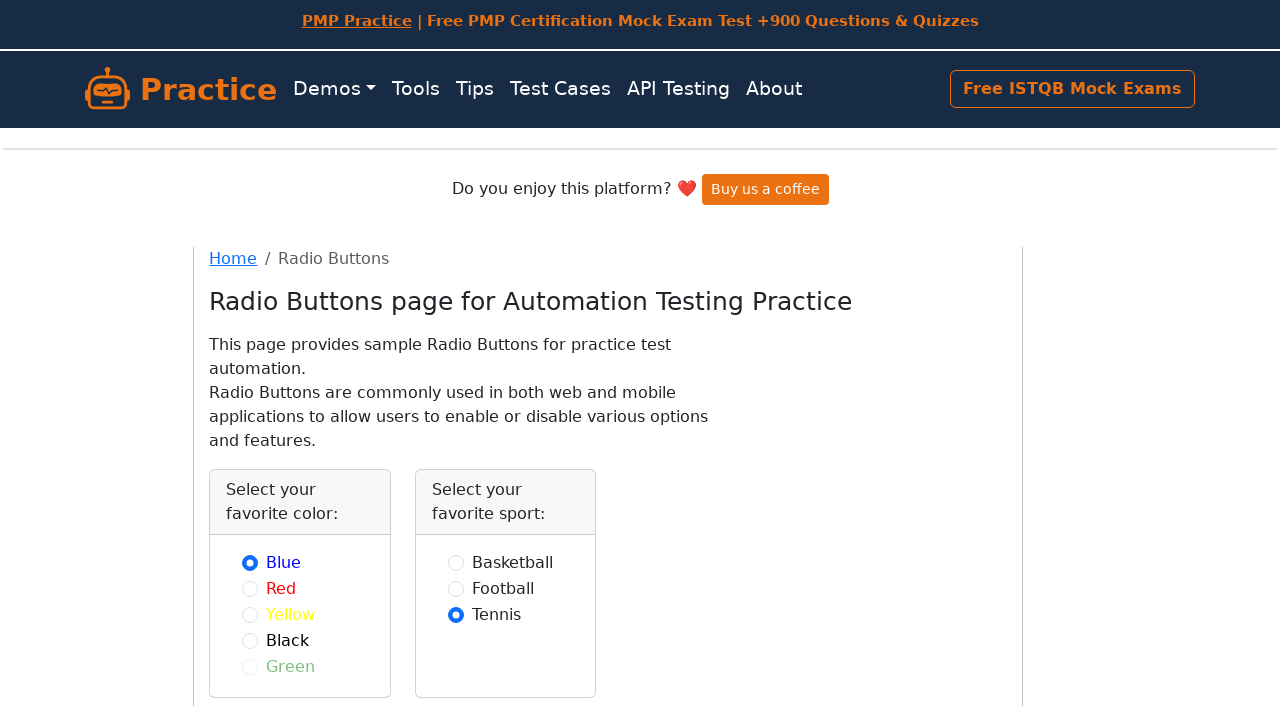

Clicked on the red color radio button at (250, 588) on input#red
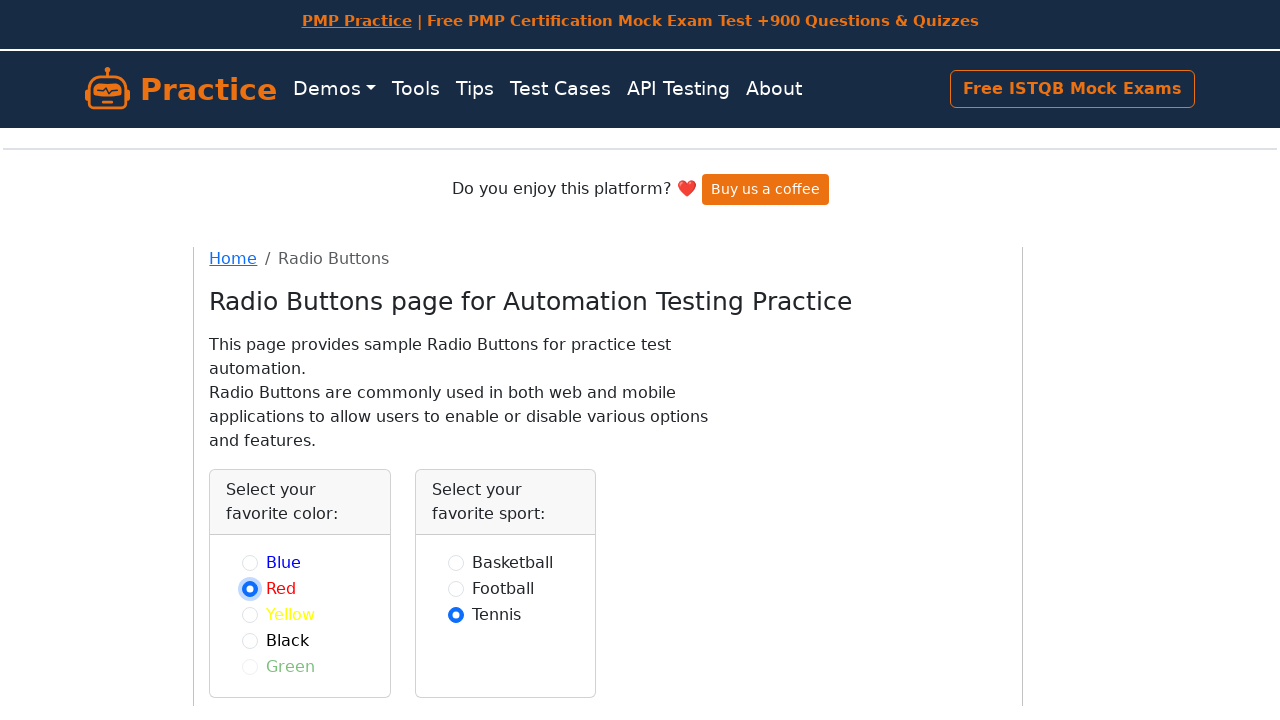

Clicked on the black color radio button at (250, 640) on input#black
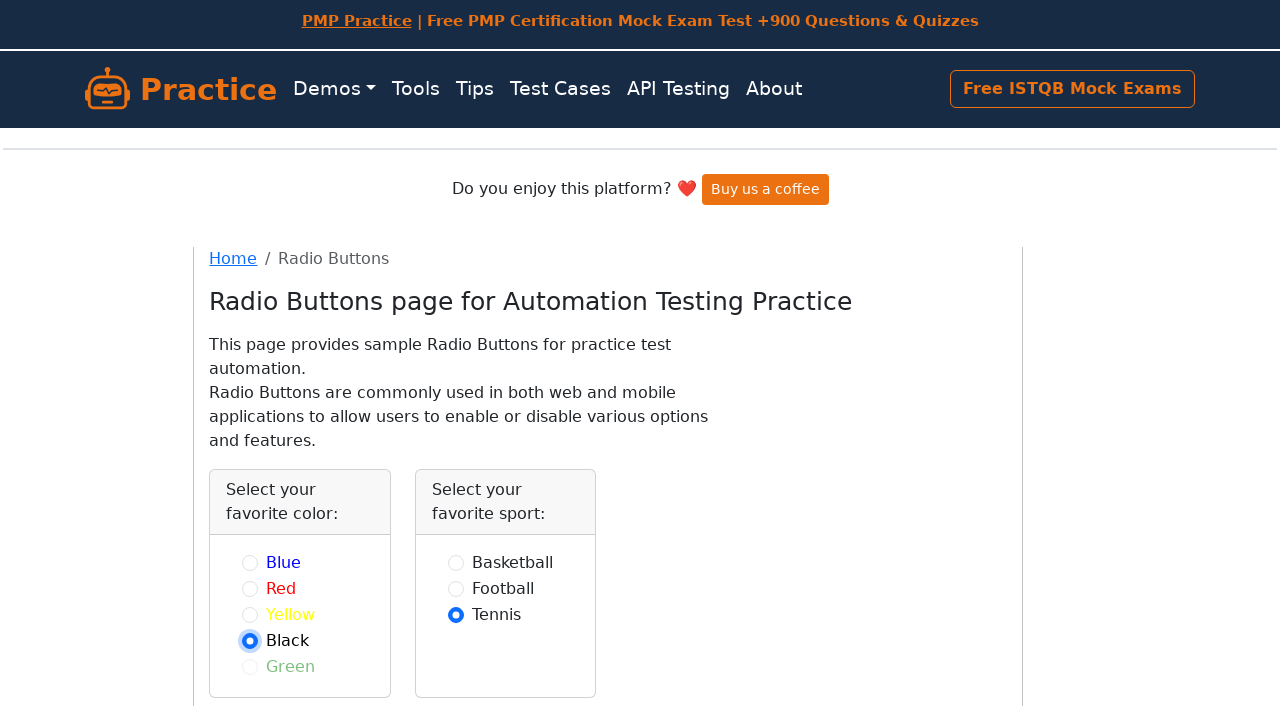

Clicked on the football sport radio button at (456, 588) on input#football
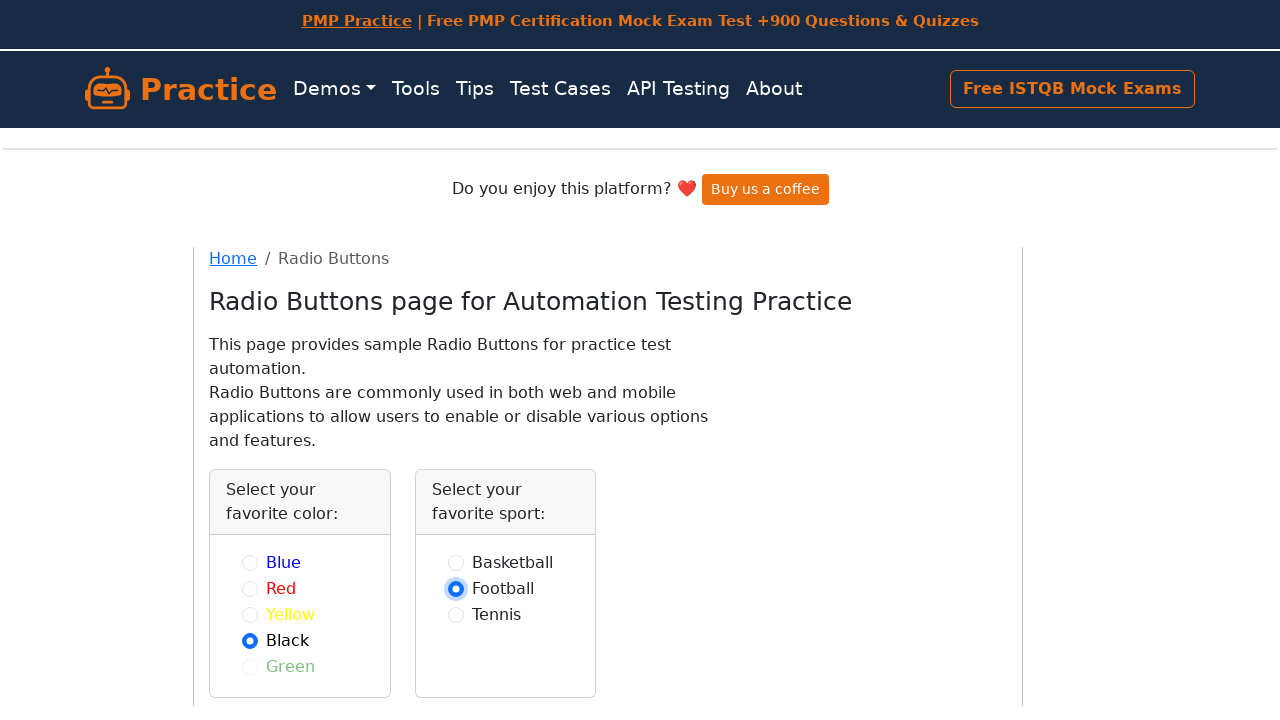

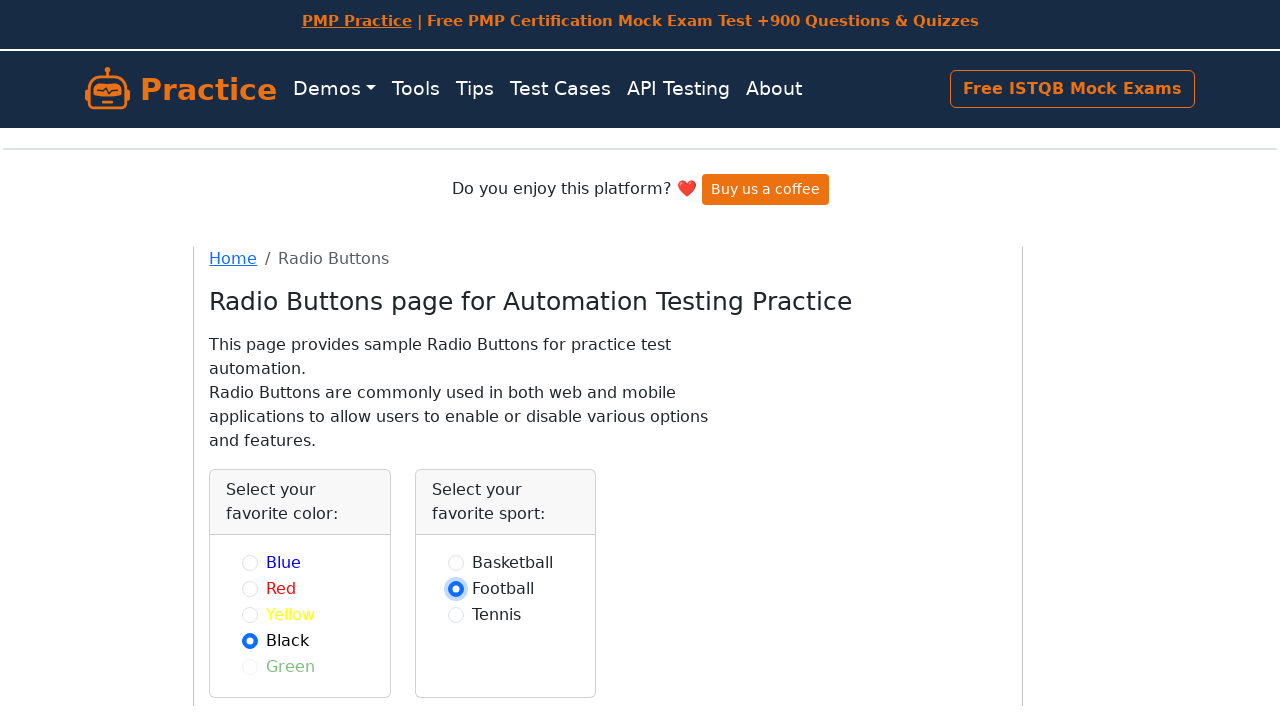